Tests alert dialog functionality with an intentionally incorrect password to verify error handling - the password extraction is wrong so "Great!" message should not appear.

Starting URL: https://savkk.github.io/selenium-practice/

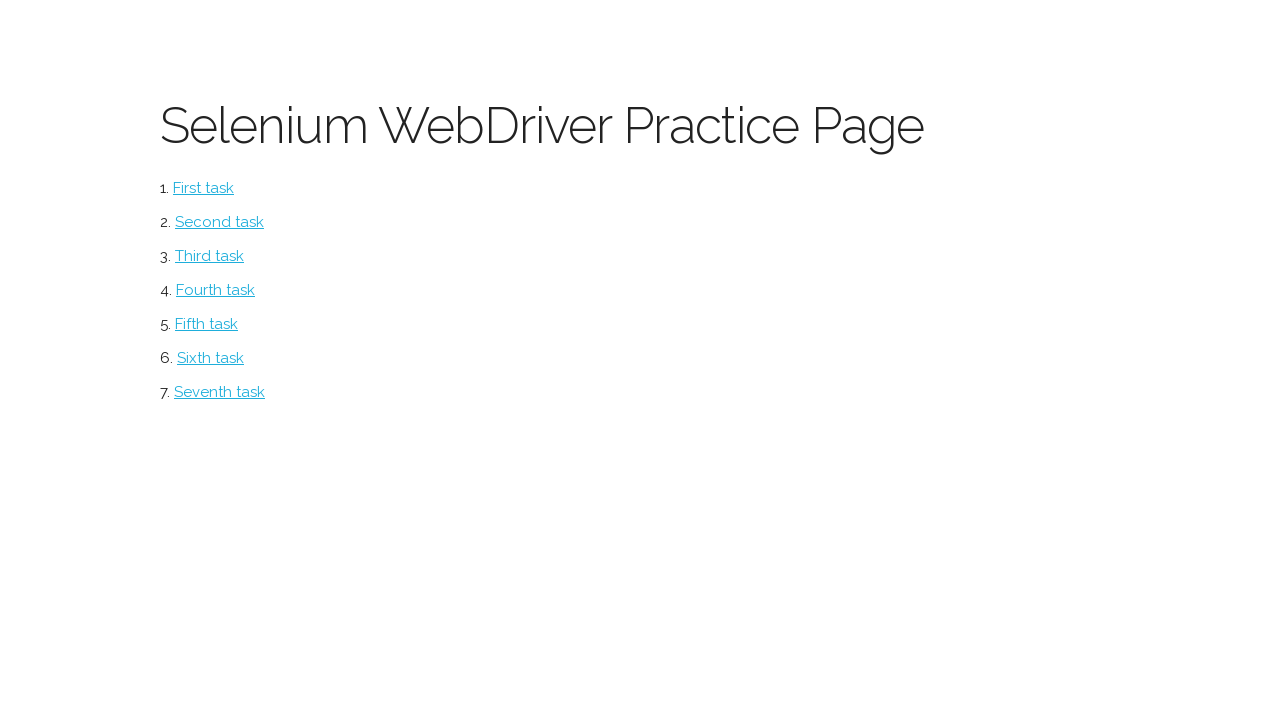

Clicked alerts button at (210, 358) on #alerts
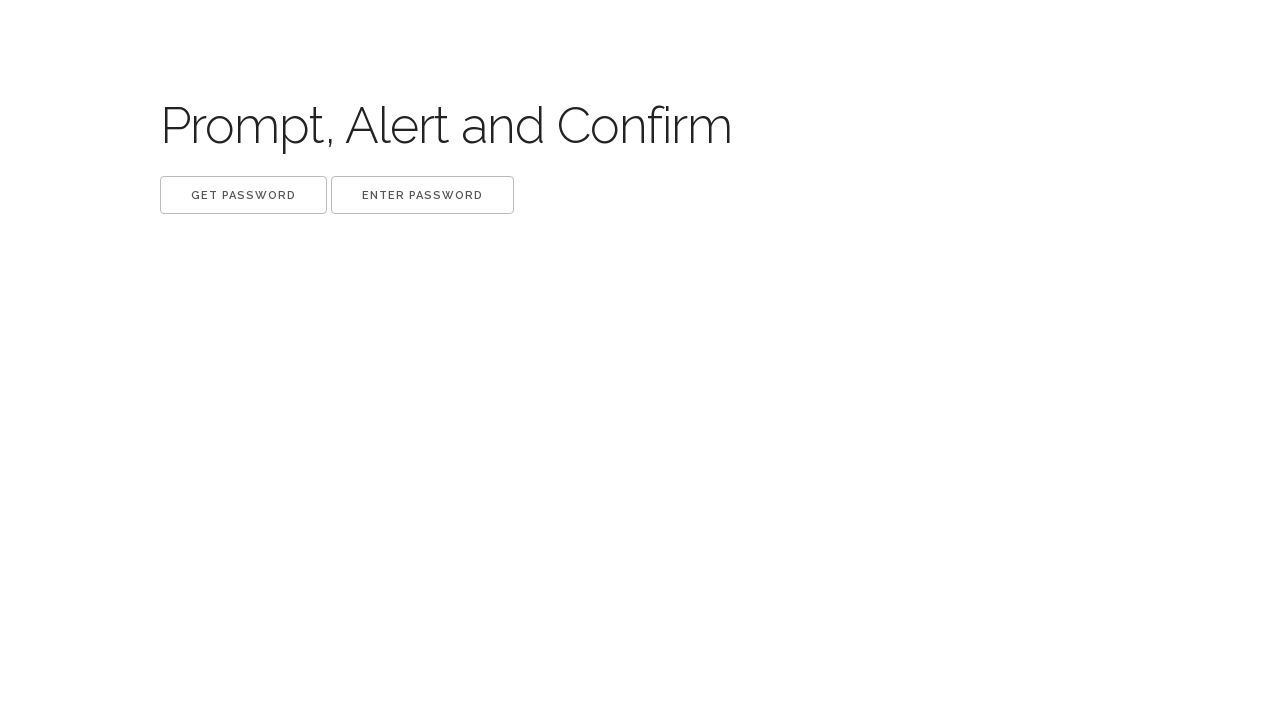

Clicked 'Get password' button and handled dialog with intentionally incorrect password extraction at (244, 195) on xpath=//button[.='Get password']
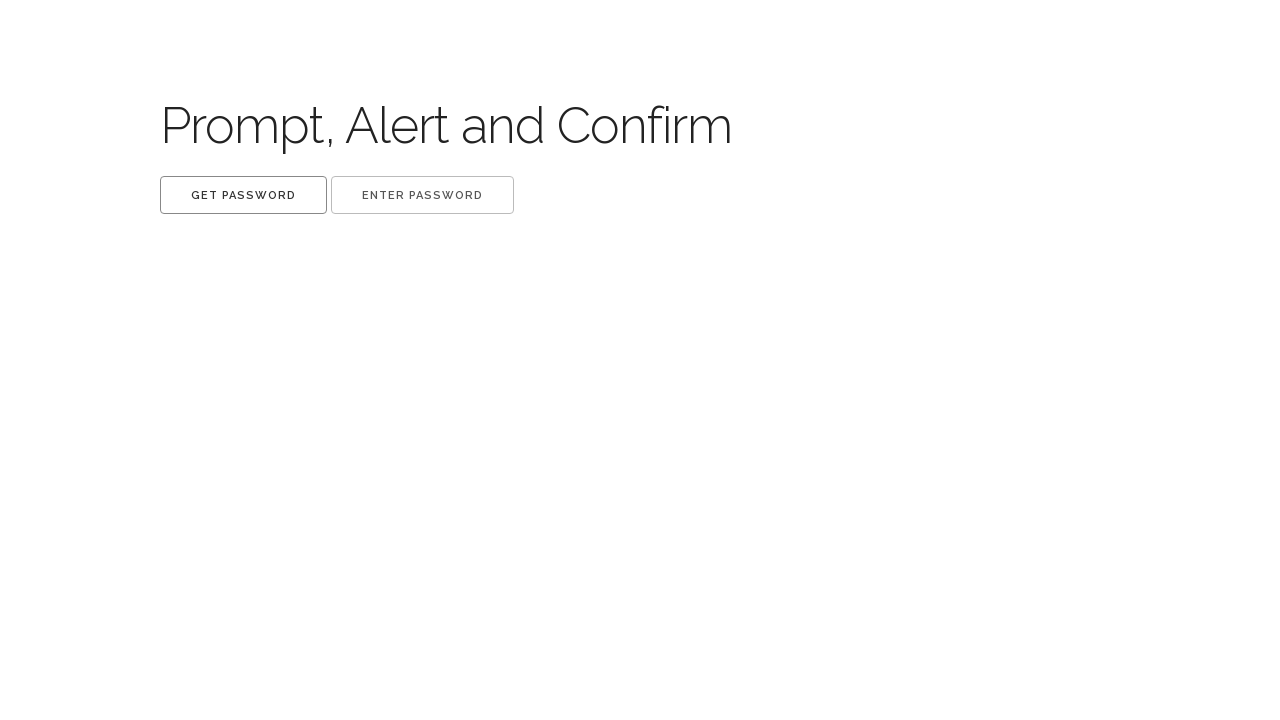

Clicked 'Enter password' button and submitted the incorrect password at (422, 195) on xpath=//button[.='Enter password']
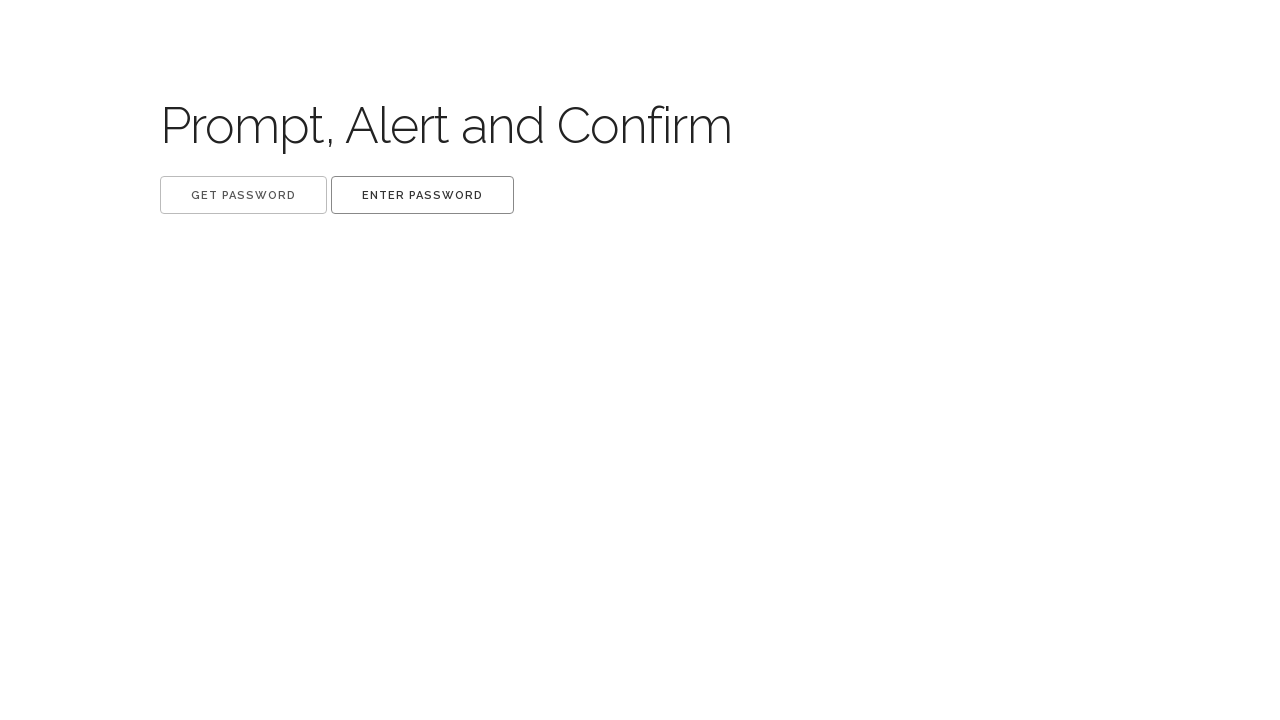

Verified that 'Great!' label does not appear (error handling working correctly)
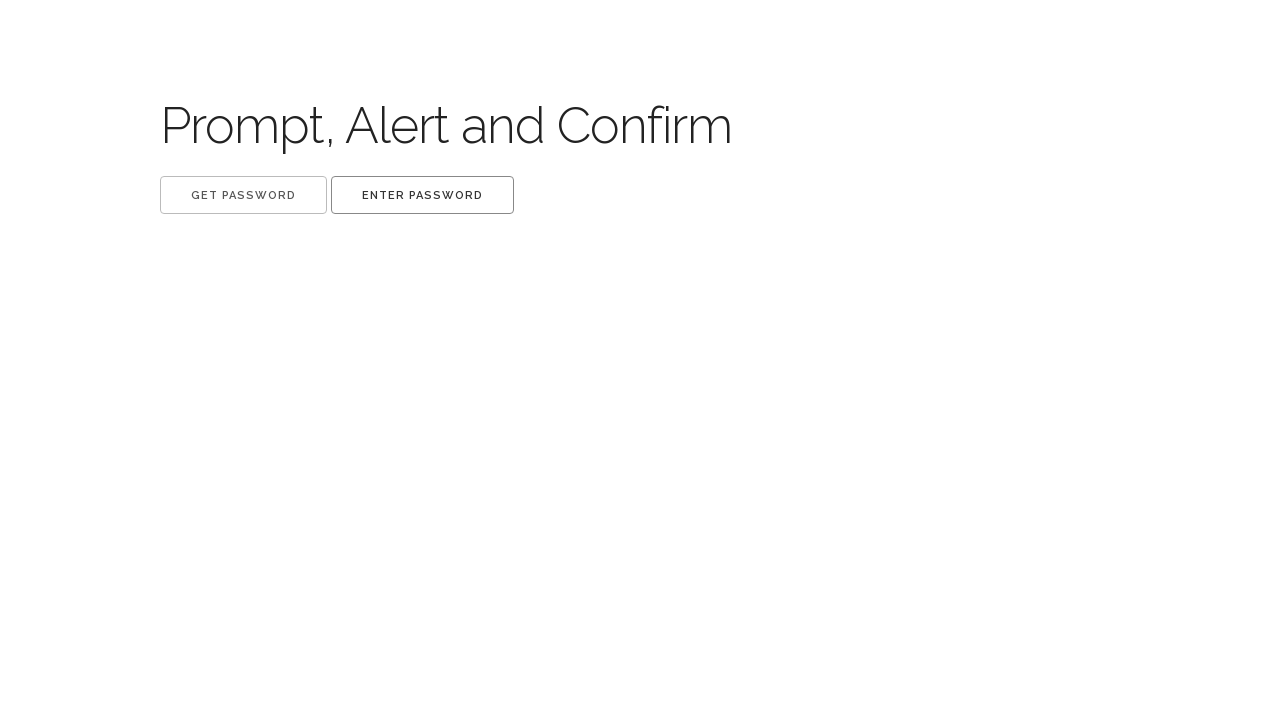

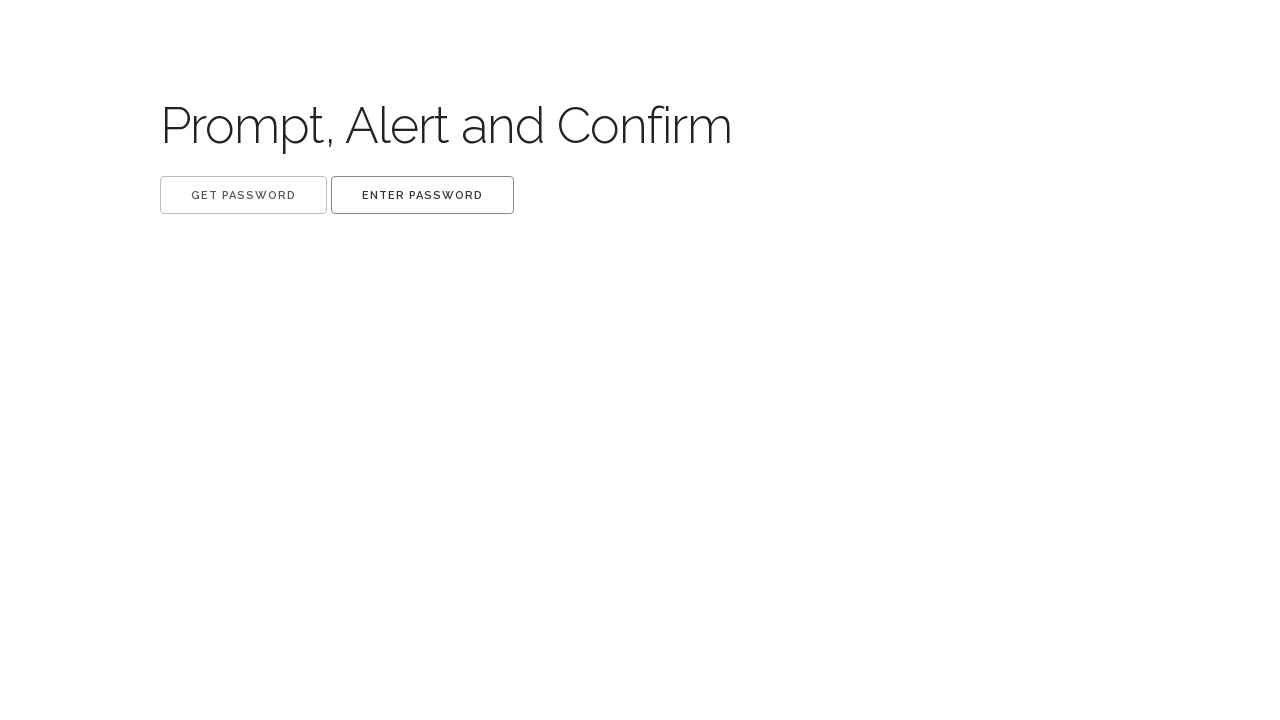